Tests e-commerce product search and add to cart functionality by searching for products containing "ca", then adding specific items to cart

Starting URL: https://rahulshettyacademy.com/seleniumPractise/#/

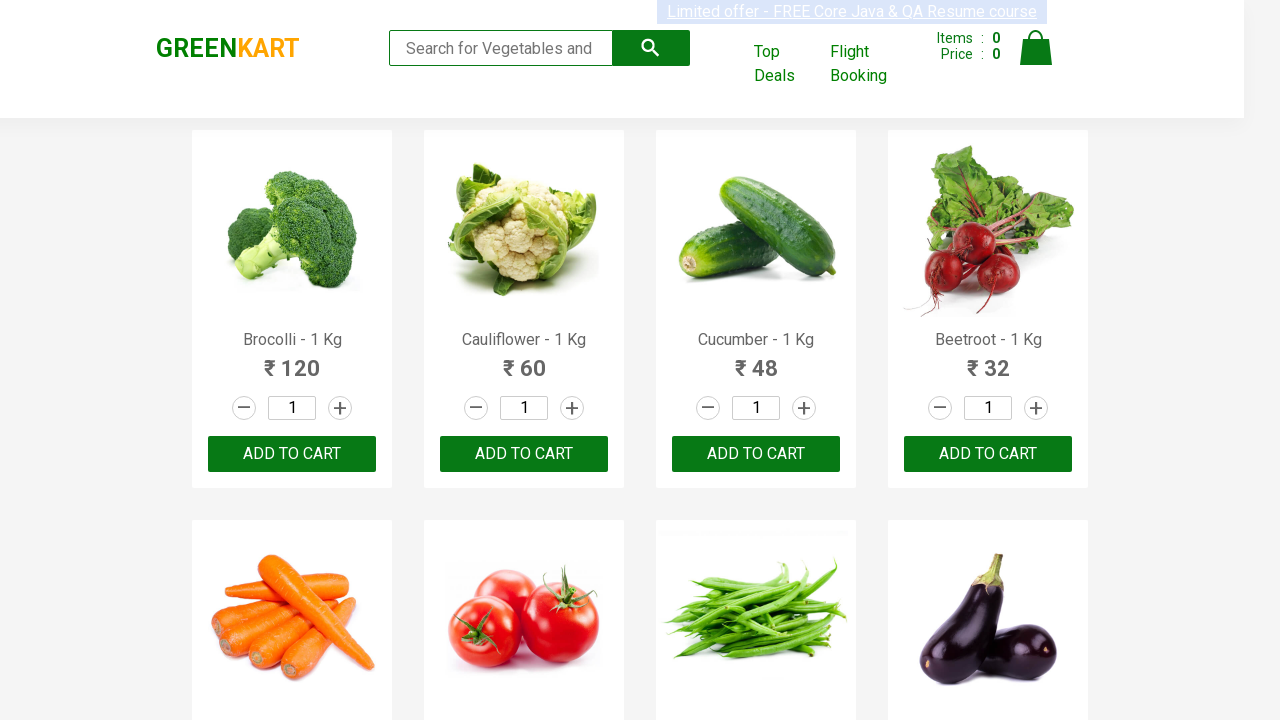

Filled search field with 'ca' to filter products on input[type='search']
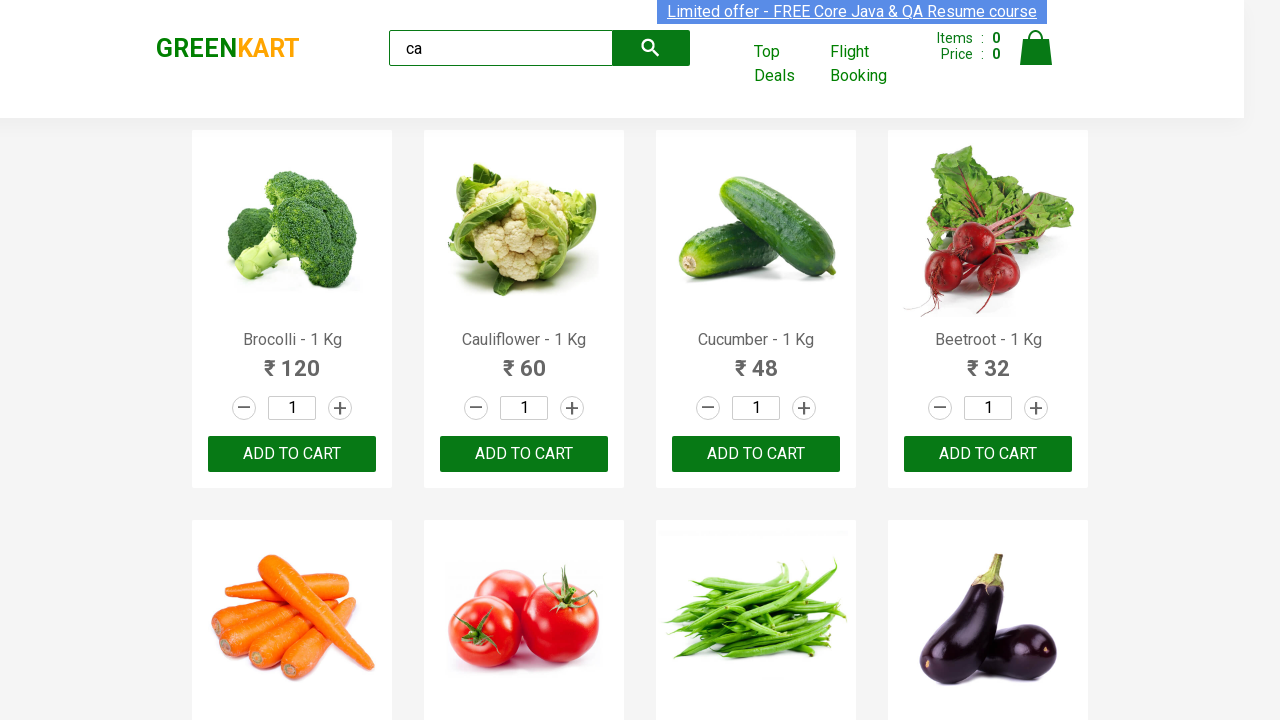

Waited 2 seconds for products to filter
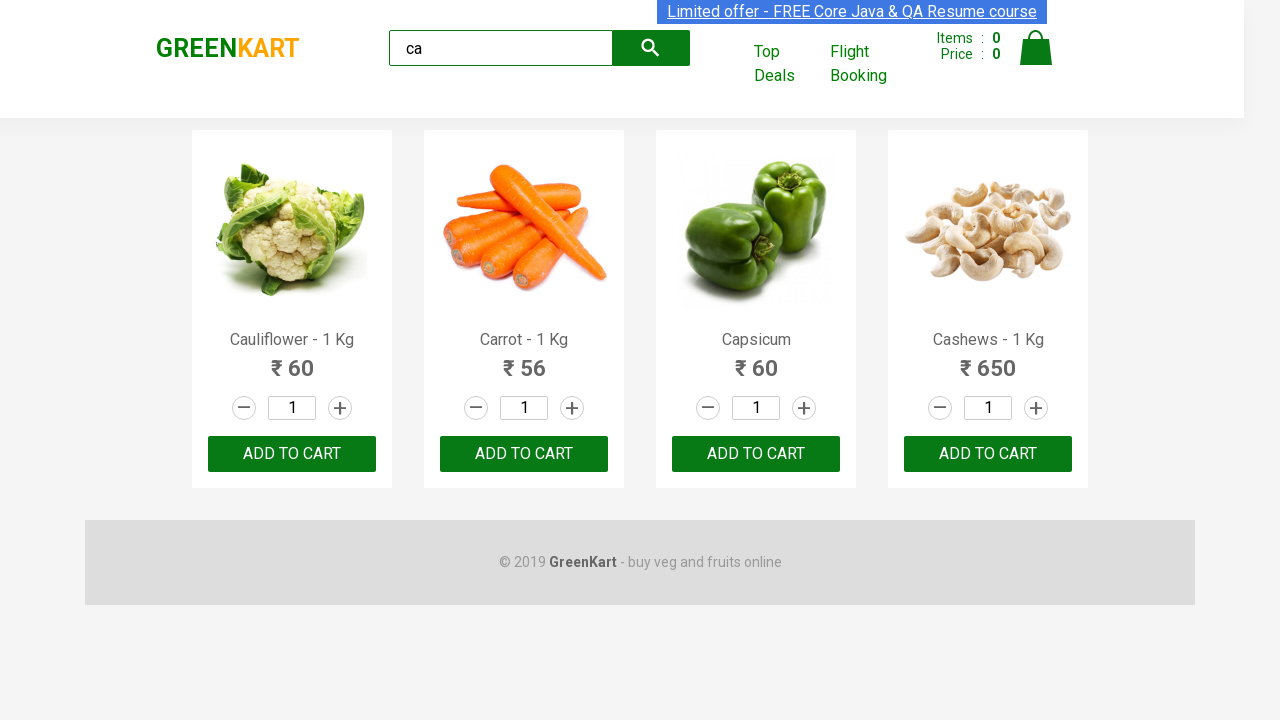

Product list loaded and became visible
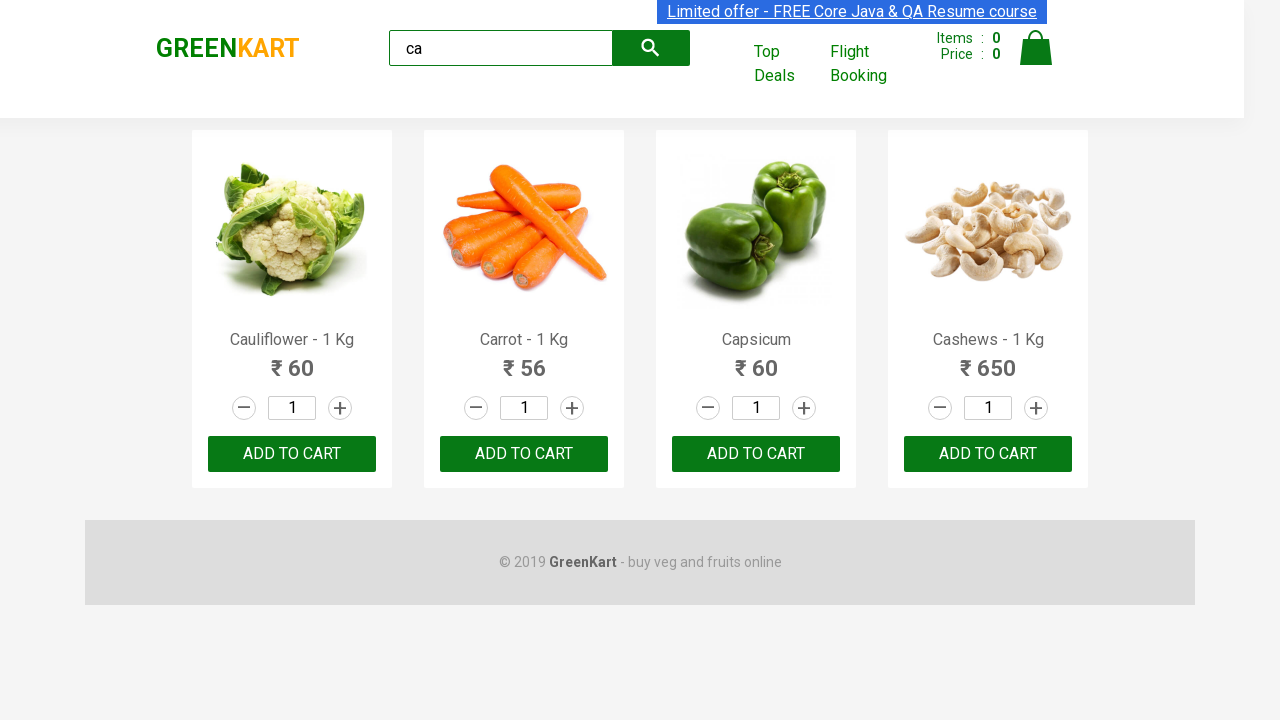

Clicked 'ADD TO CART' button for the third product at (756, 454) on .products .product >> nth=2 >> button:has-text('ADD TO CART')
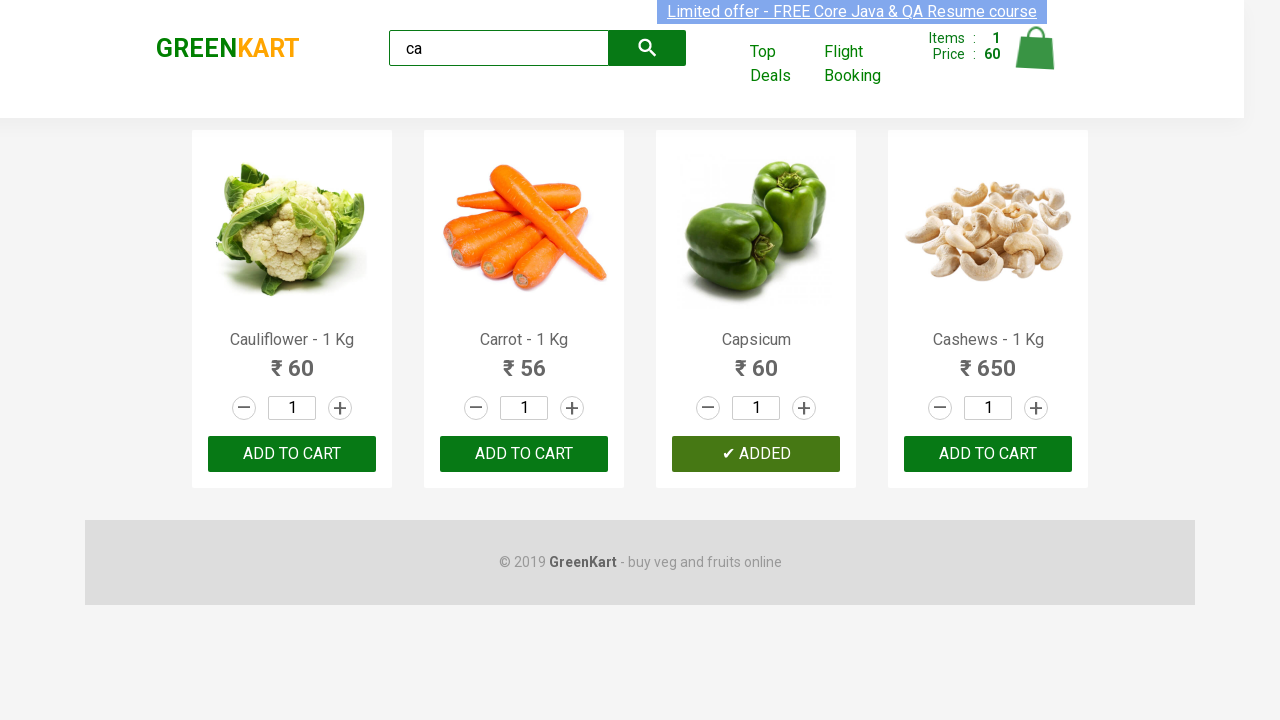

Retrieved all product elements from the page
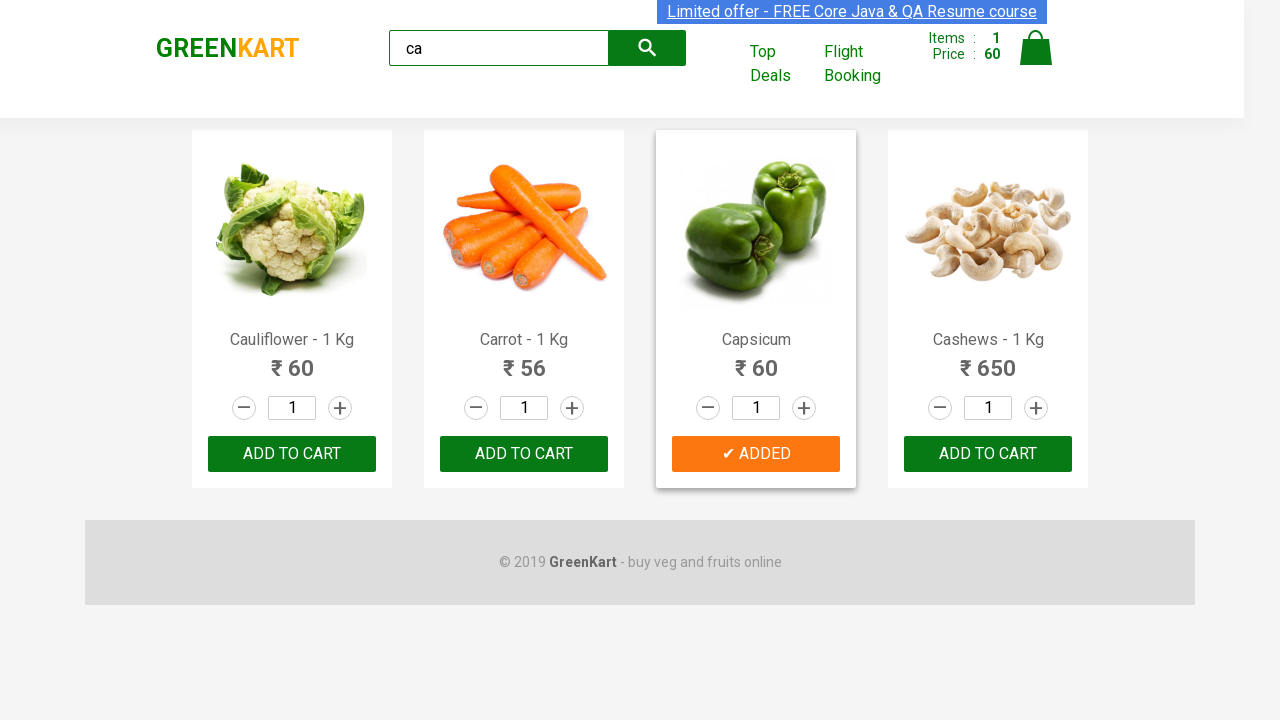

Retrieved product name: 'Cauliflower - 1 Kg'
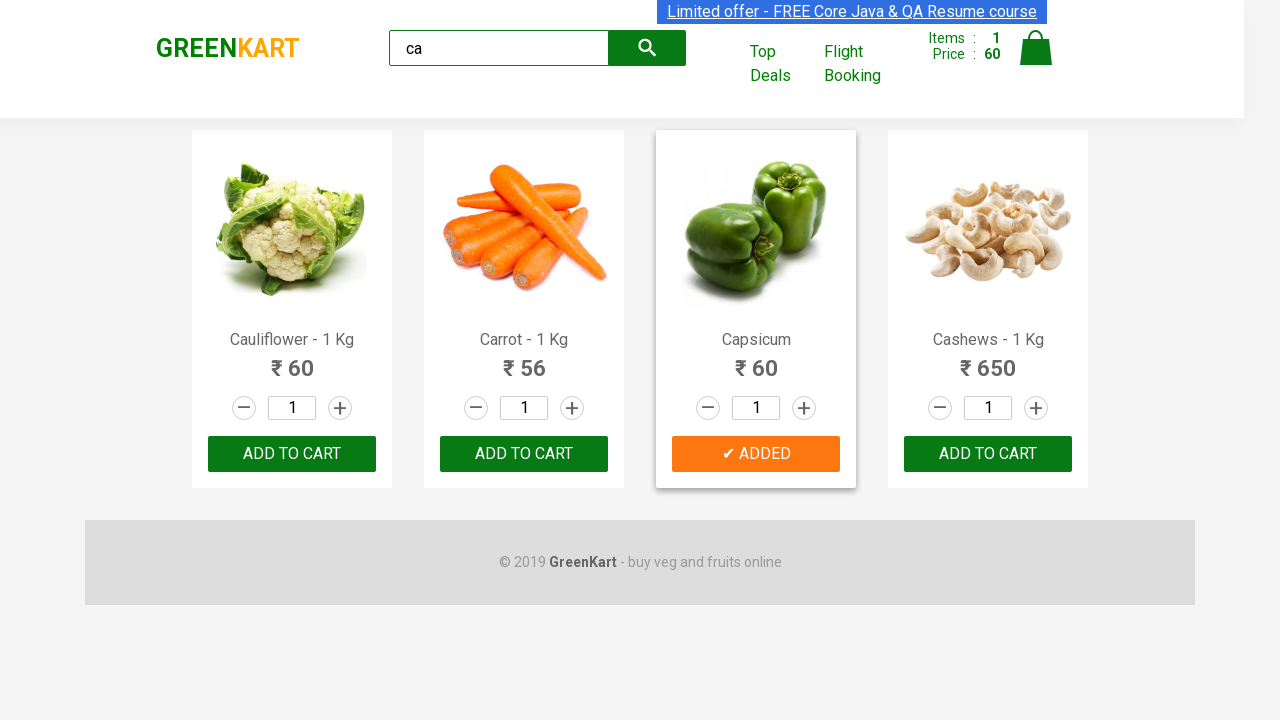

Retrieved product name: 'Carrot - 1 Kg'
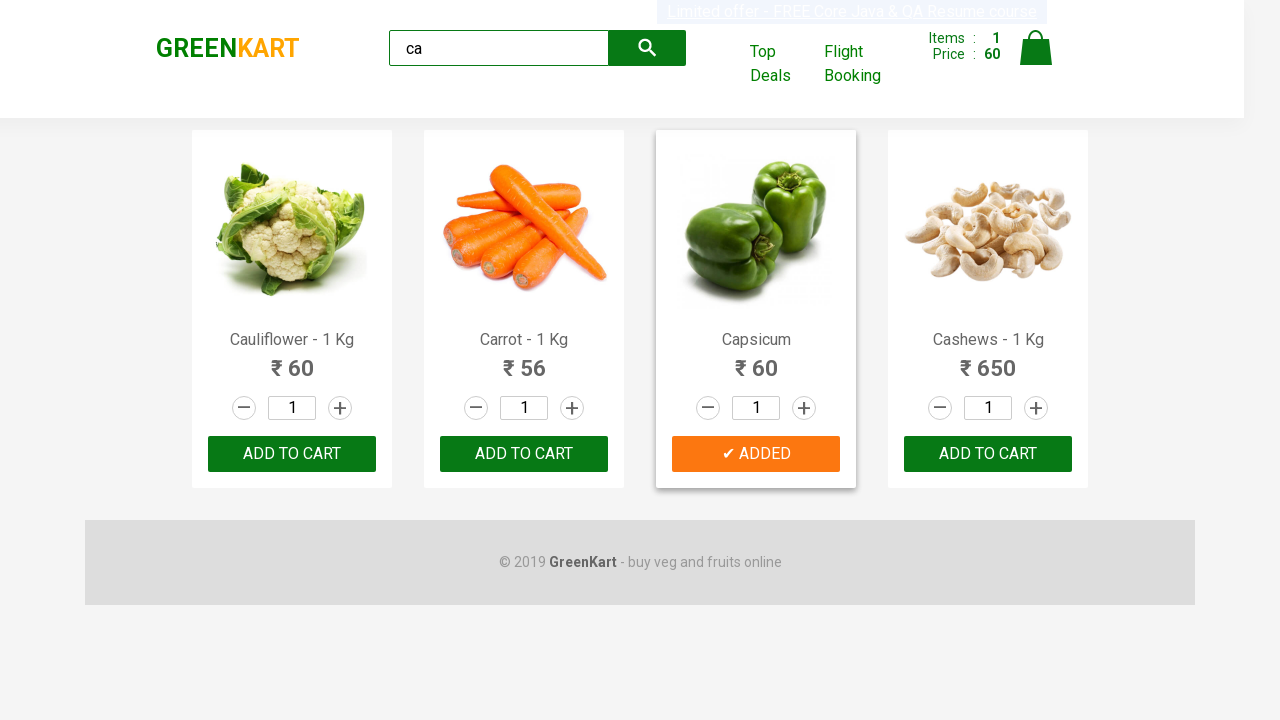

Retrieved product name: 'Capsicum'
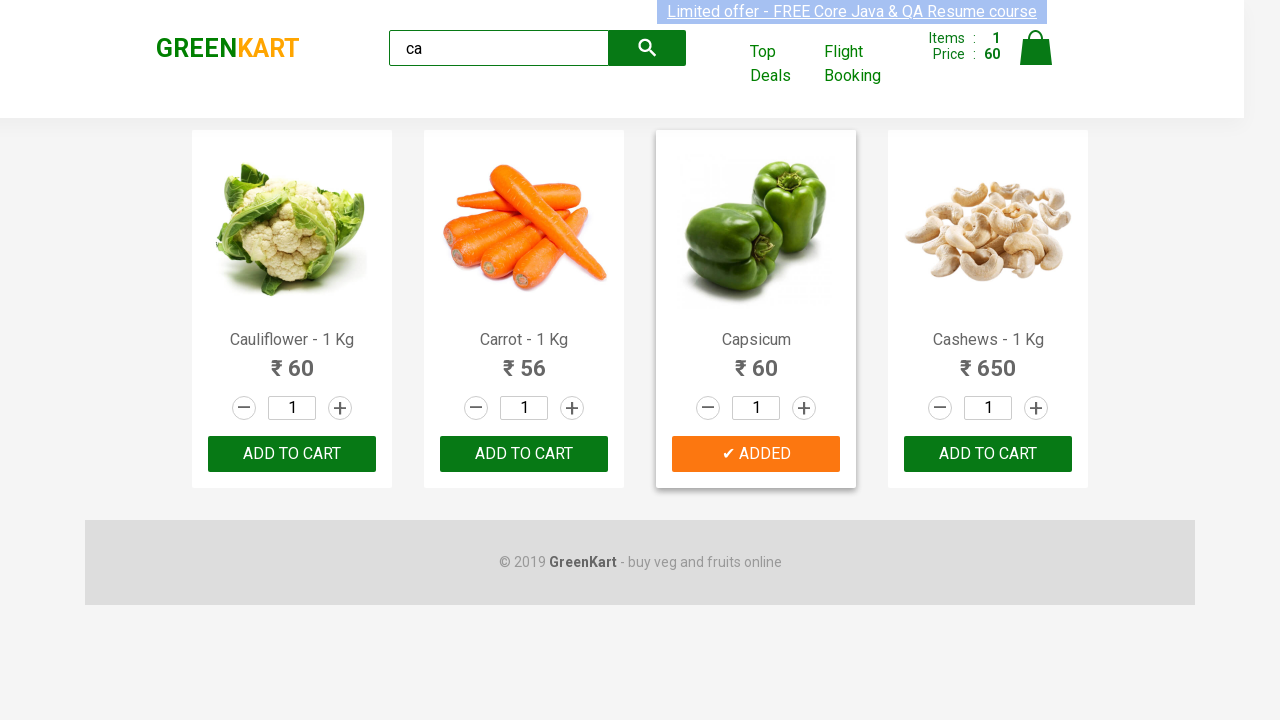

Retrieved product name: 'Cashews - 1 Kg'
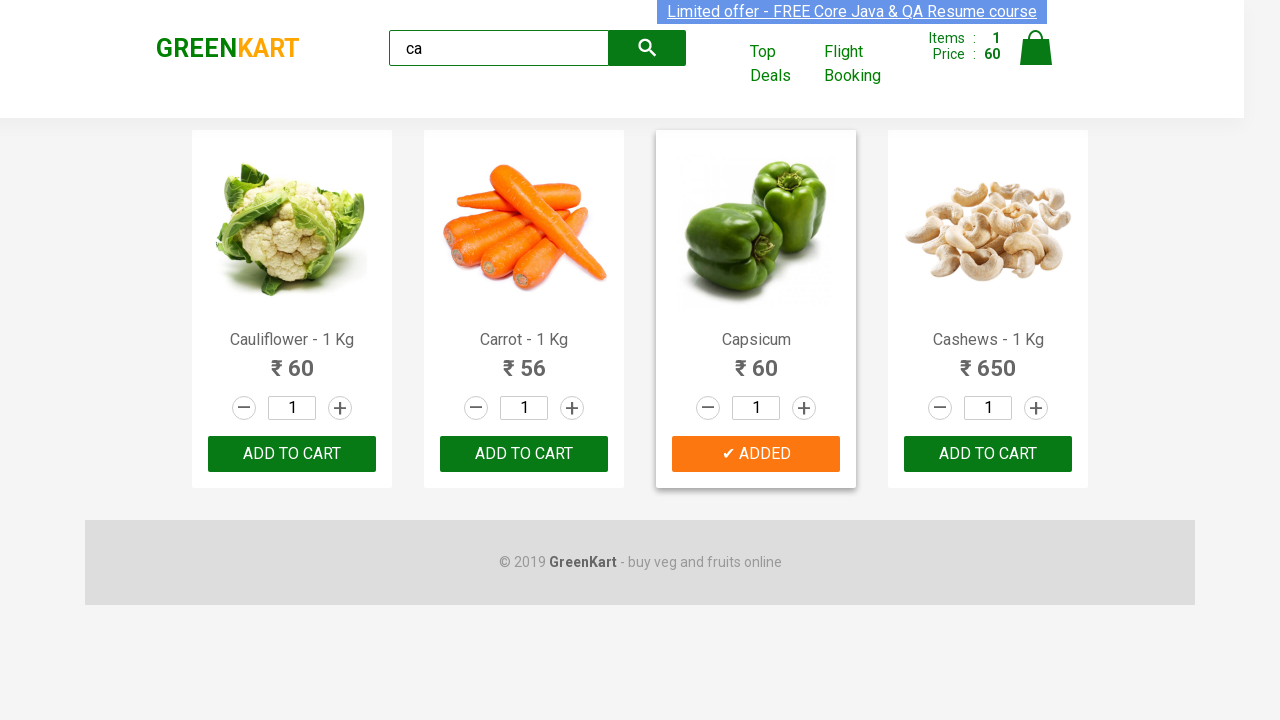

Found Cashews product and clicked 'ADD TO CART' button at (988, 454) on .products .product >> nth=3 >> button
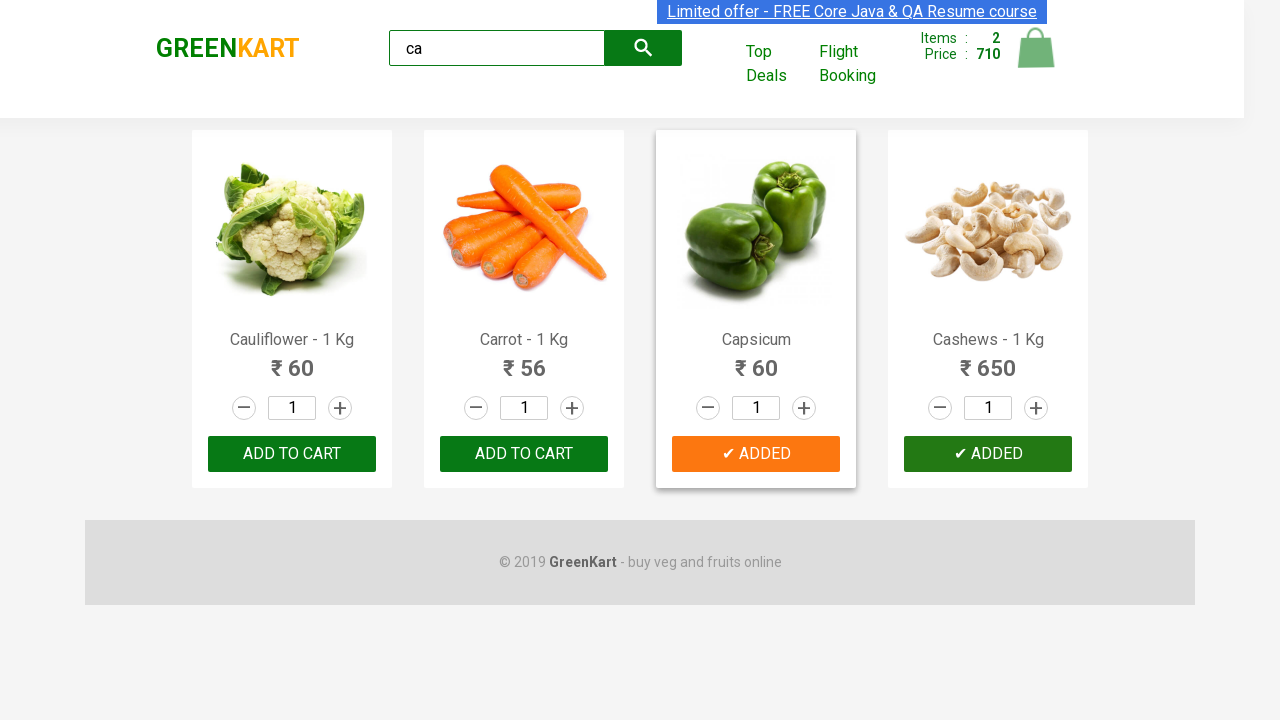

Verified that 'GREENKART' brand text is visible on the page
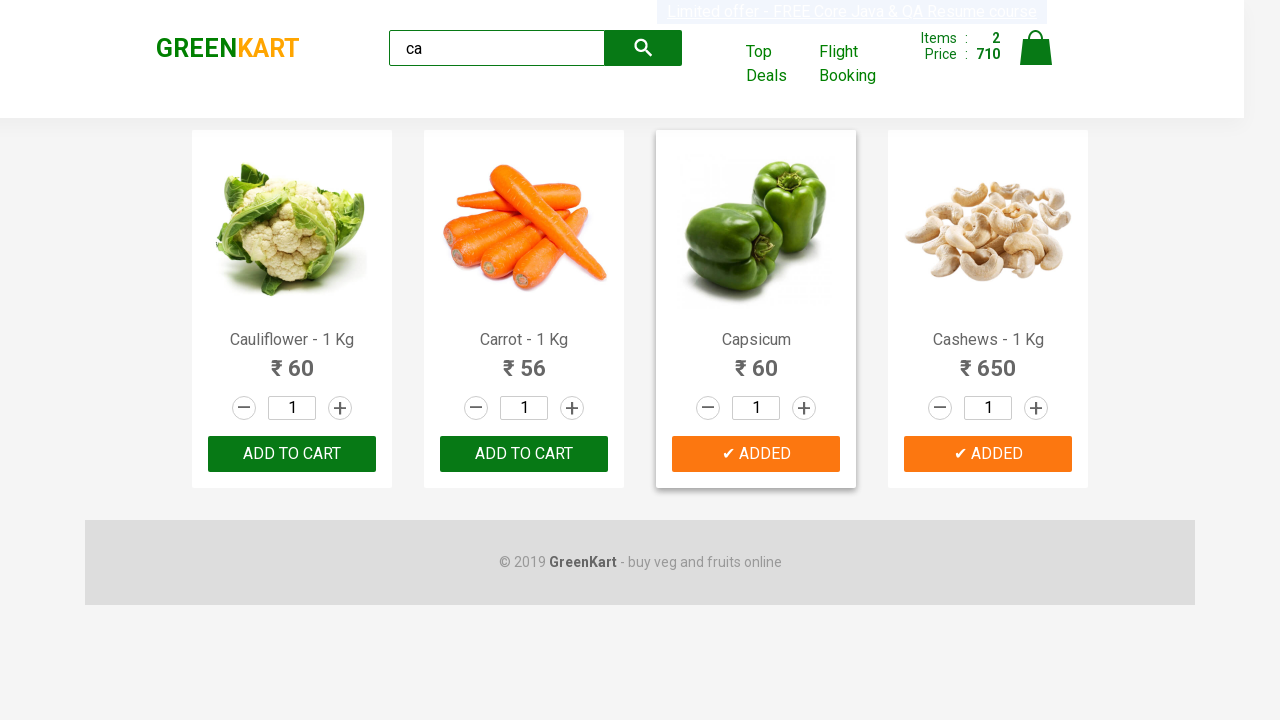

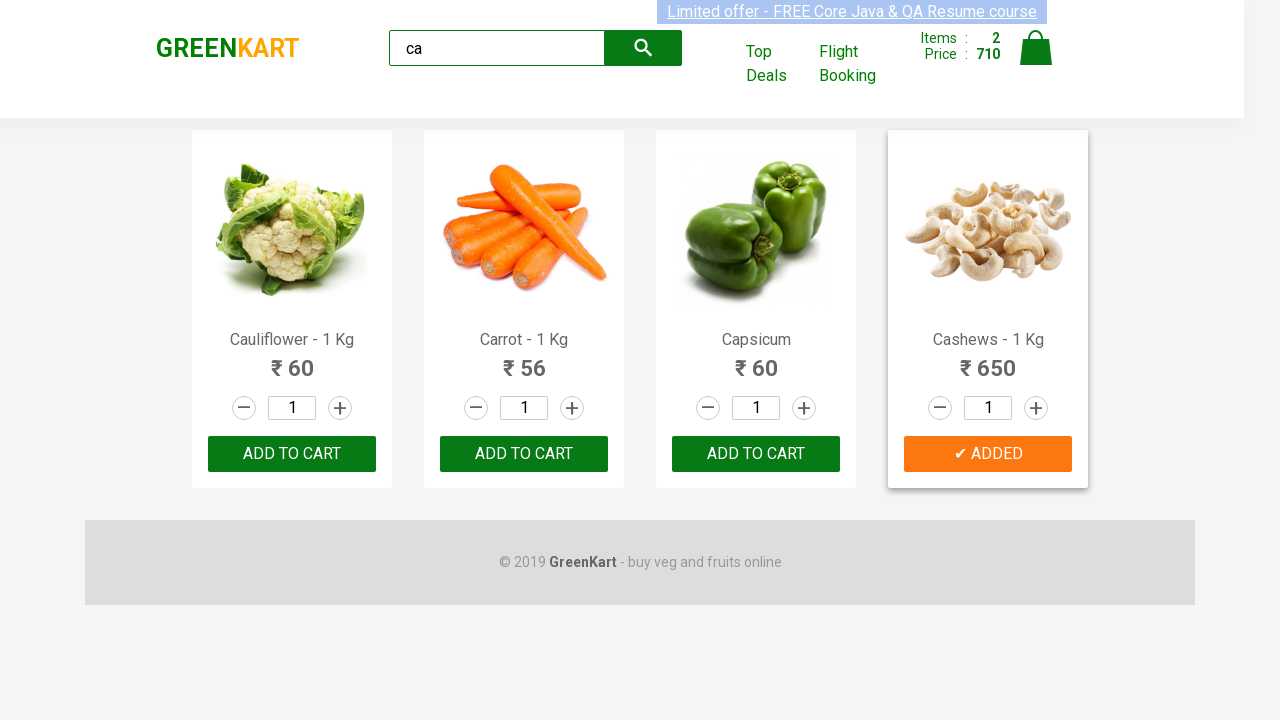